Tests that todo data persists after page reload

Starting URL: https://demo.playwright.dev/todomvc

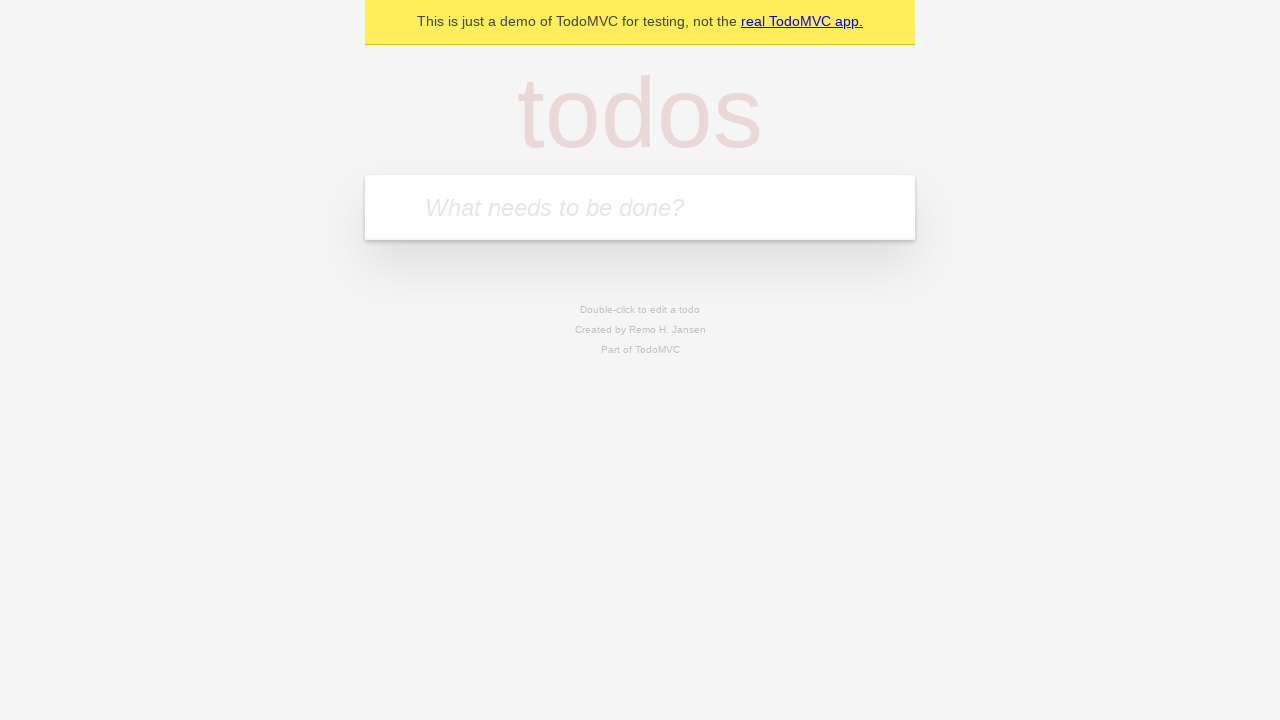

Filled new todo input with 'buy some cheese' on .new-todo
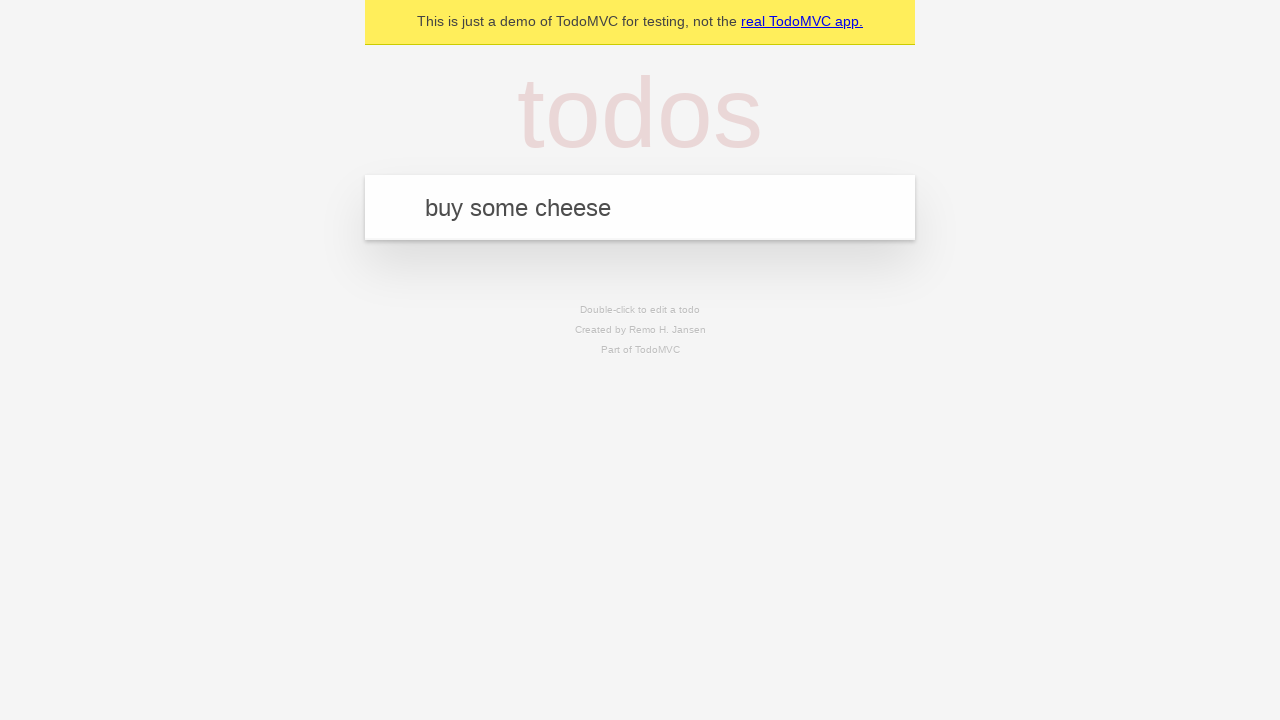

Pressed Enter to create first todo on .new-todo
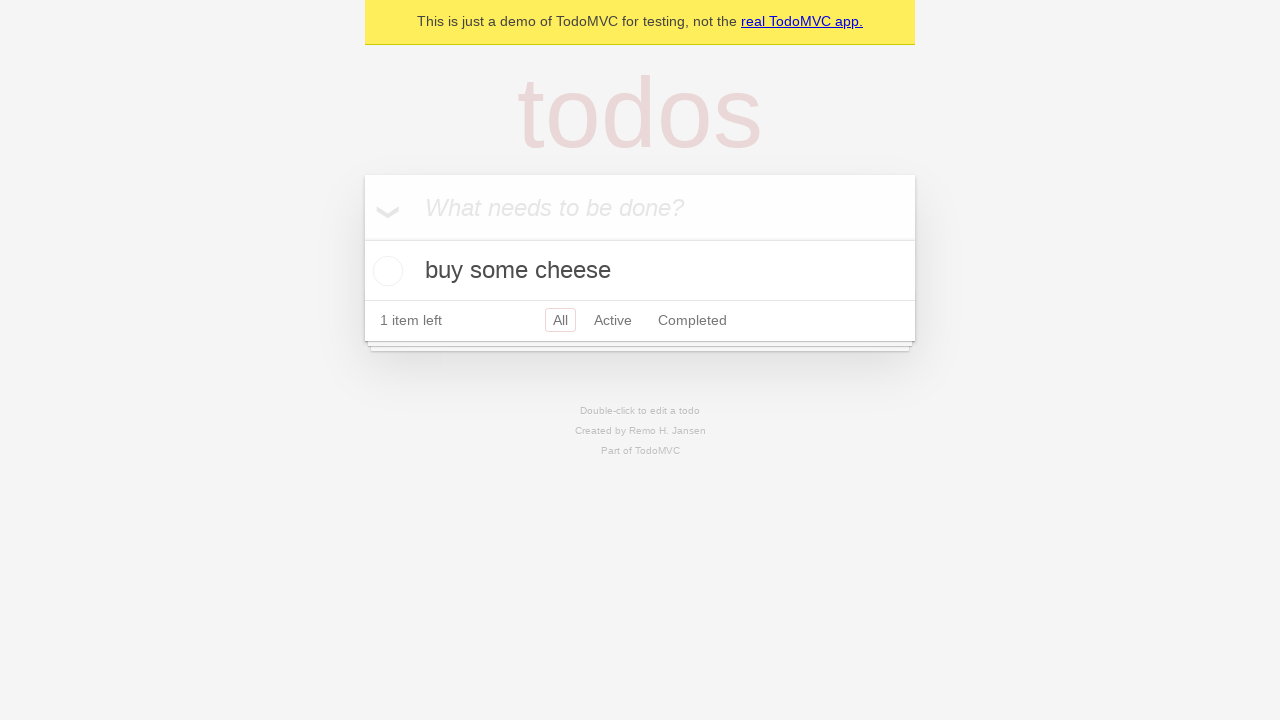

Filled new todo input with 'feed the cat' on .new-todo
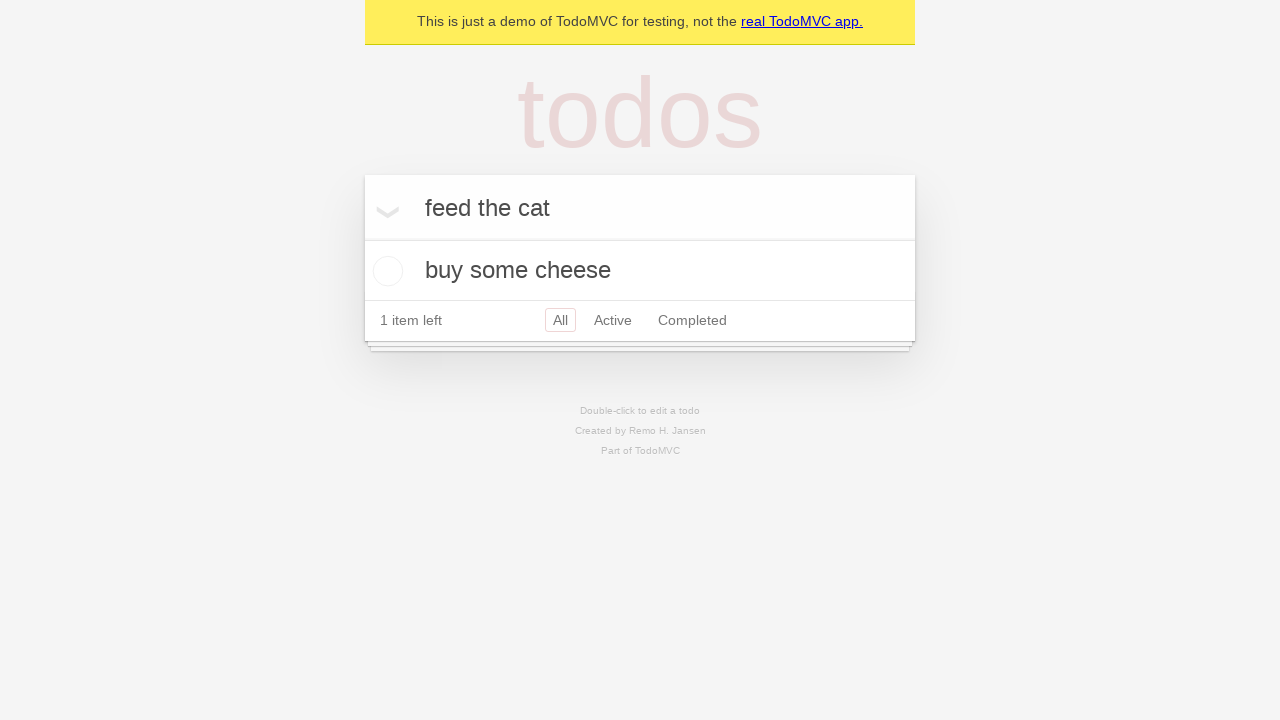

Pressed Enter to create second todo on .new-todo
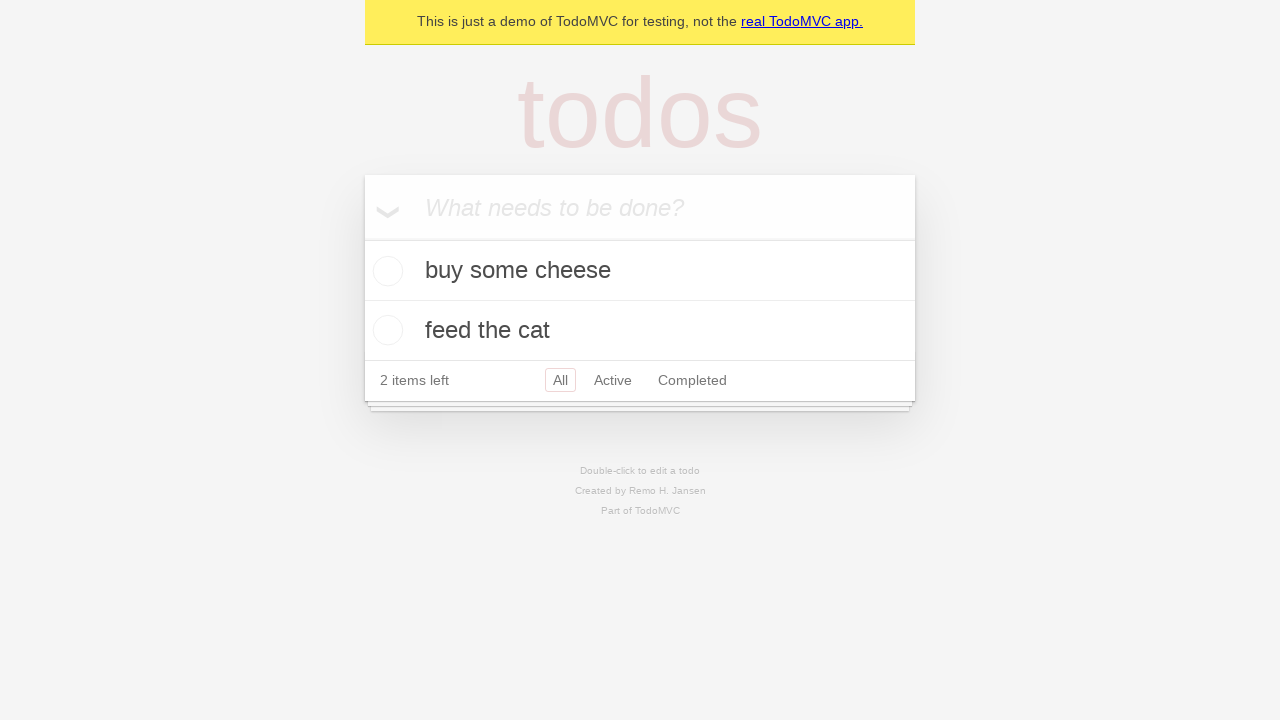

Waited for second todo to appear in list
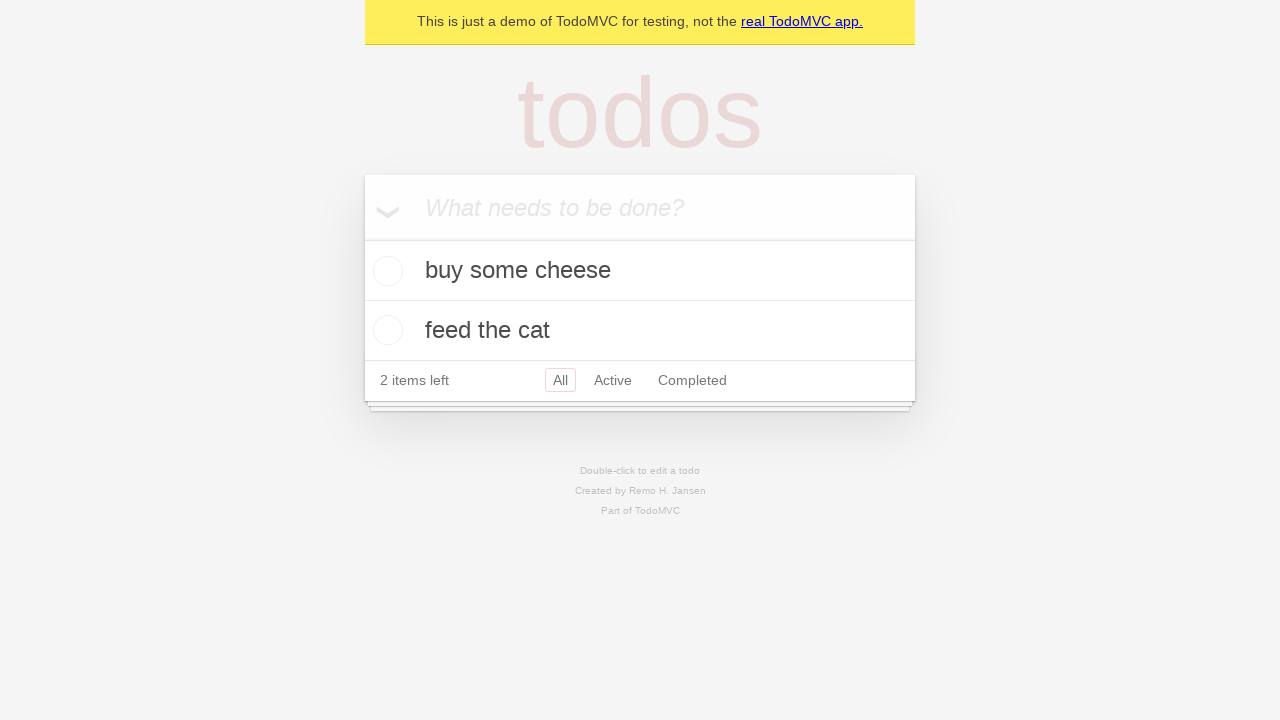

Checked first todo as complete at (385, 271) on .todo-list li >> nth=0 >> .toggle
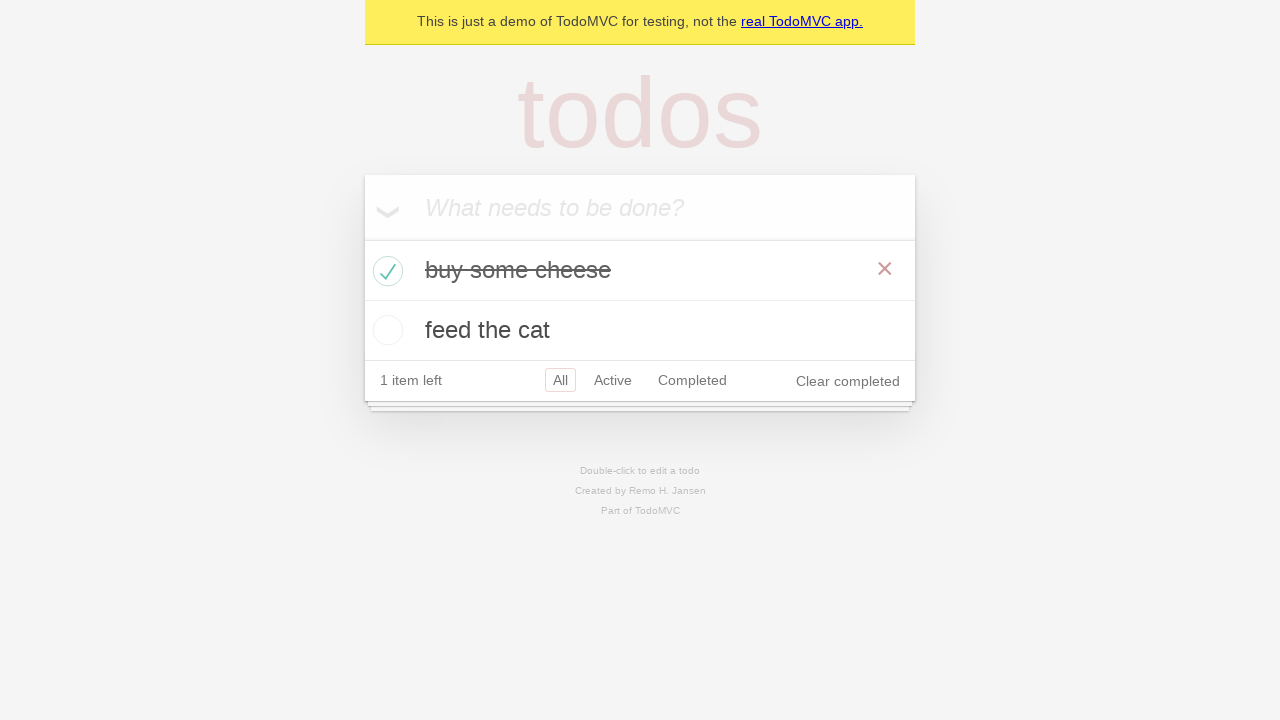

Reloaded the page
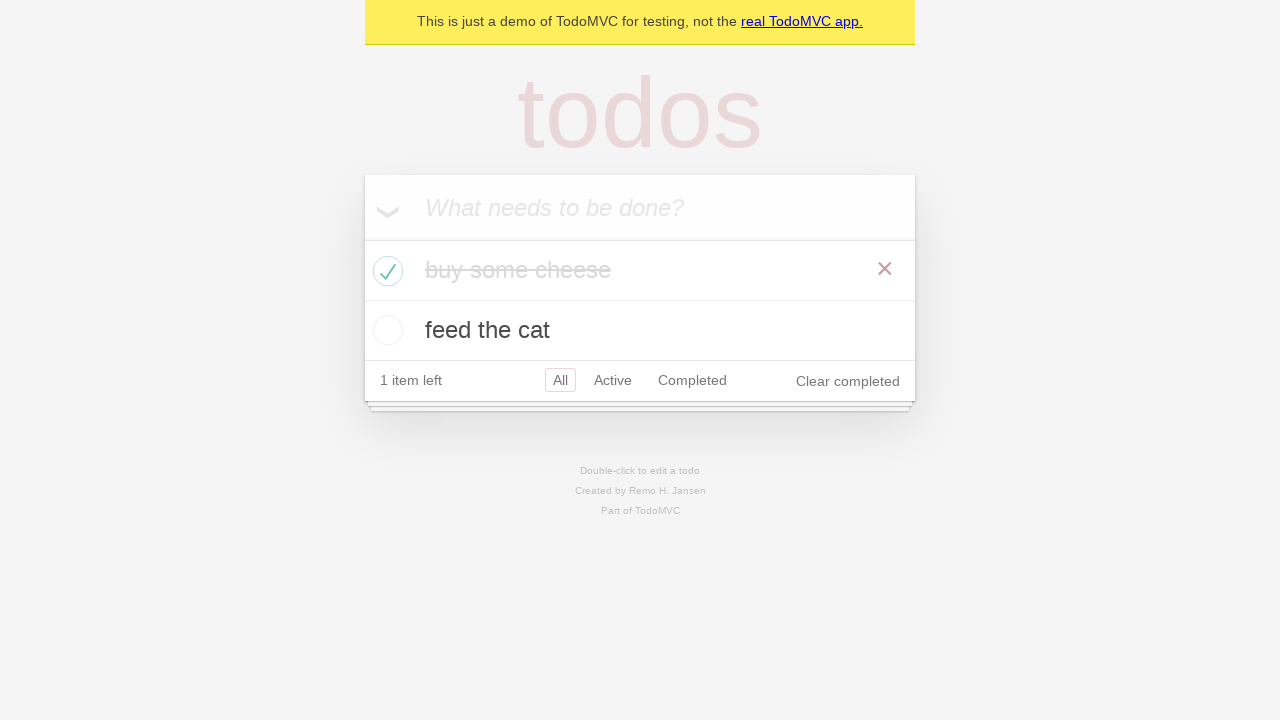

Waited for todo list to reload after page refresh
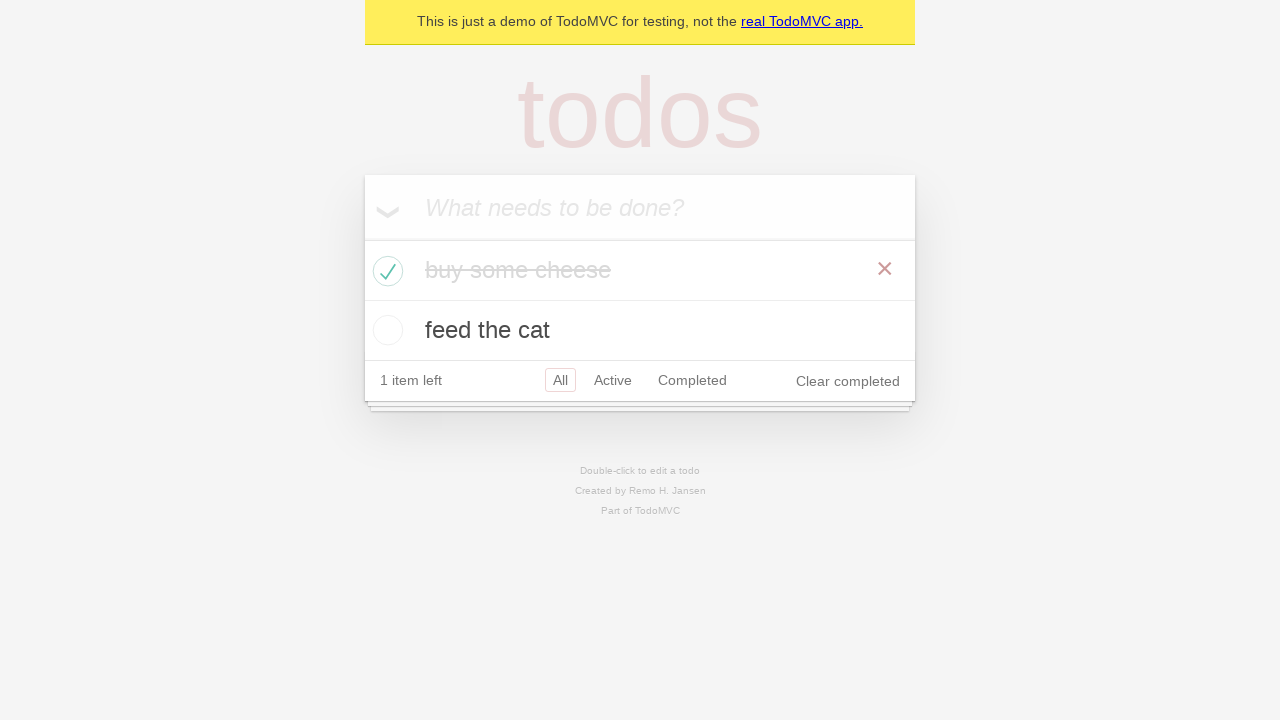

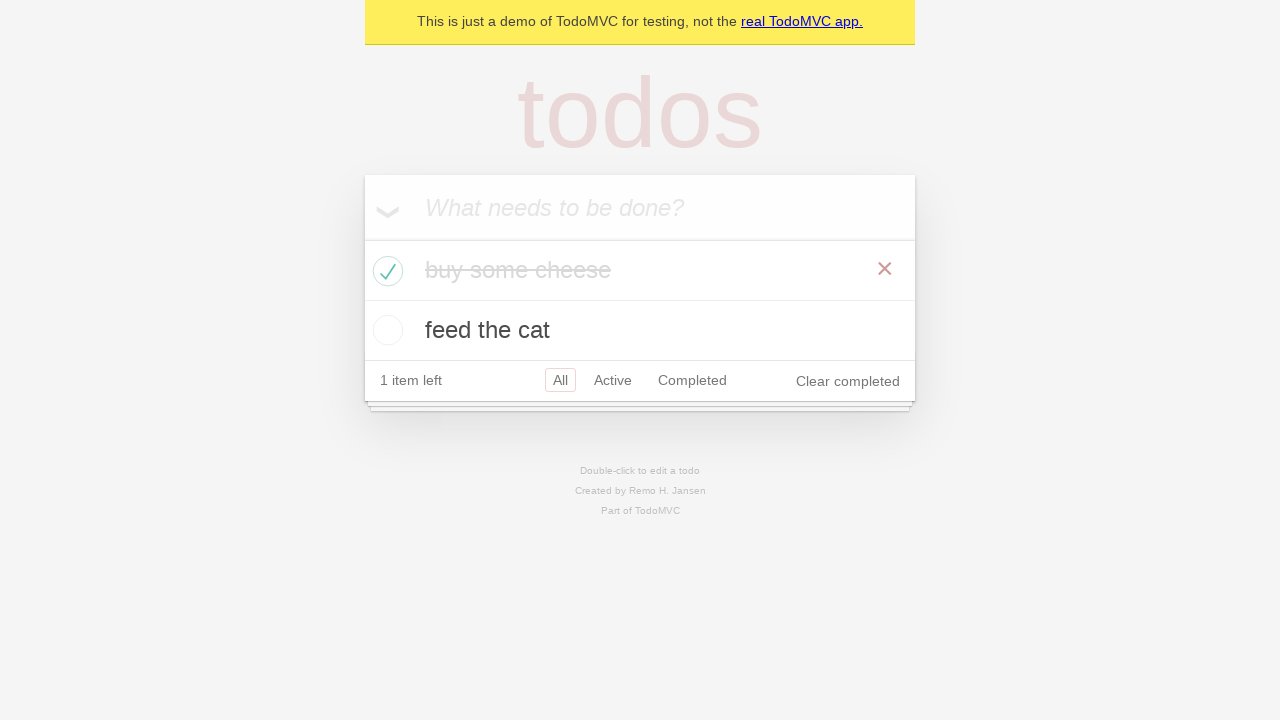